Tests basic browser navigation capabilities including navigating to different URLs, going back, refreshing, and going forward through browser history

Starting URL: https://rahulshettyacademy.com

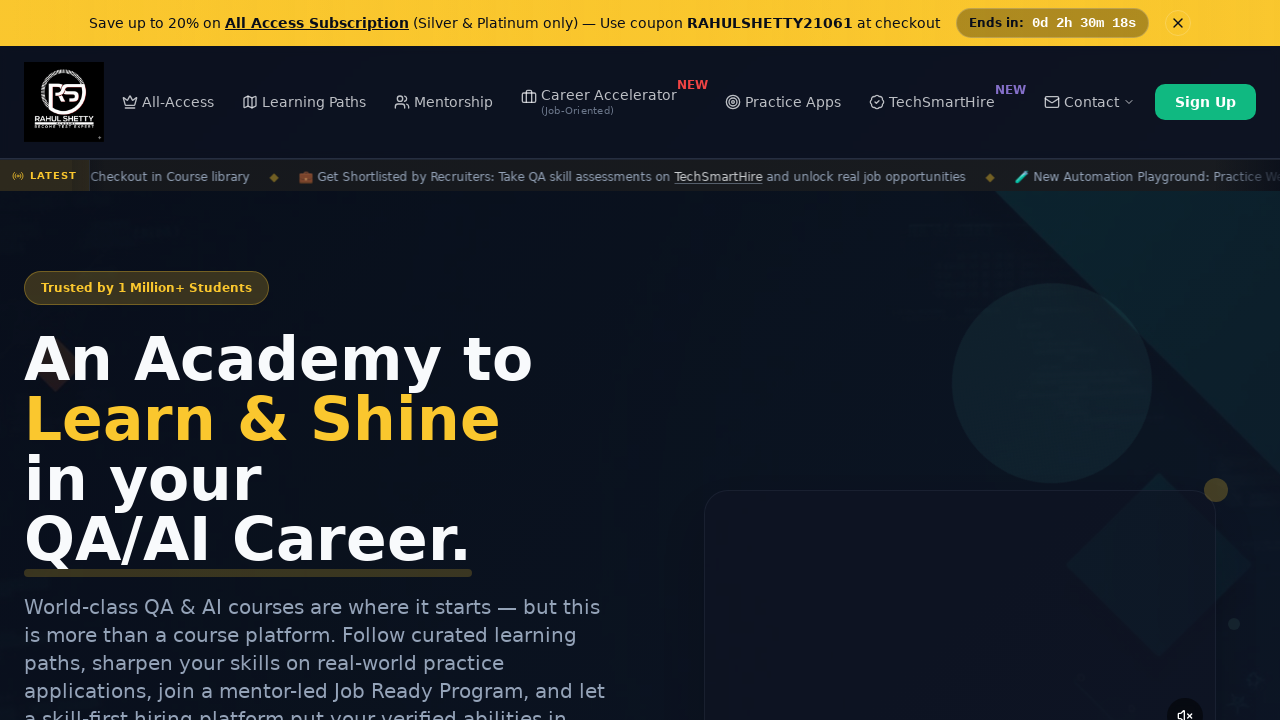

Navigated to Selenium practice page at https://rahulshettyacademy.com/seleniumPractise/#/
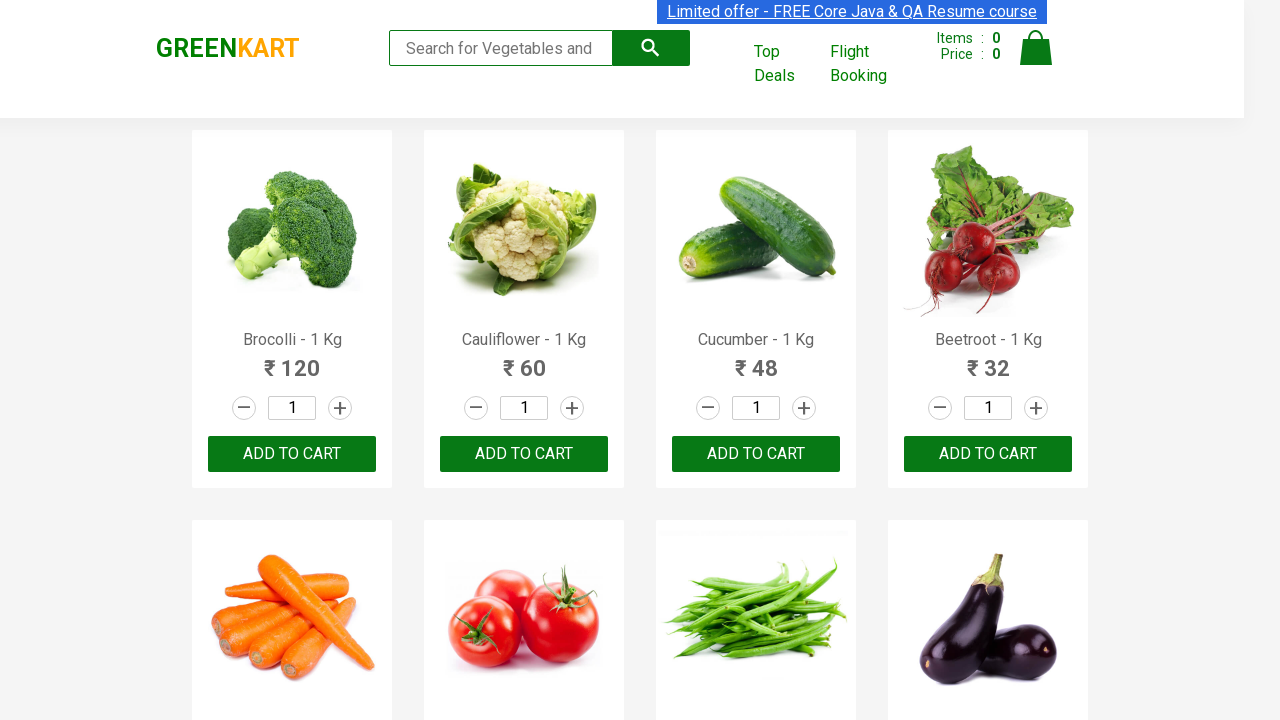

Navigated back to previous page in browser history
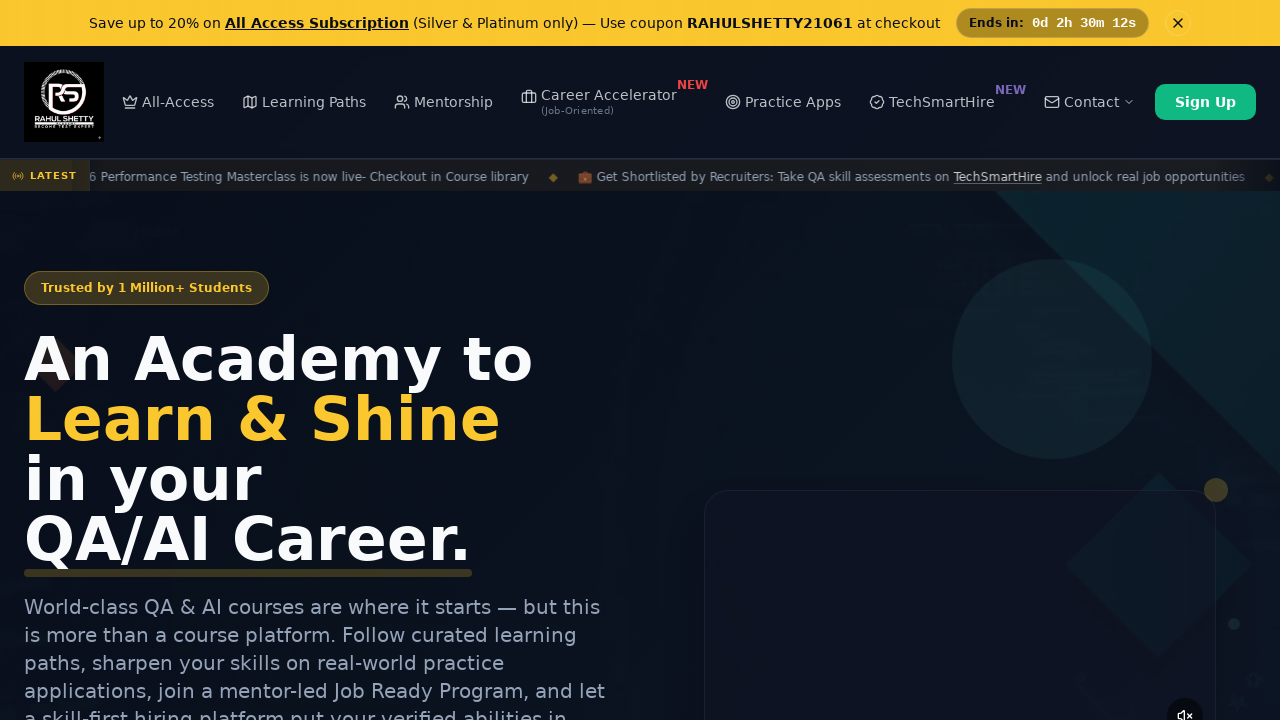

Refreshed the current page
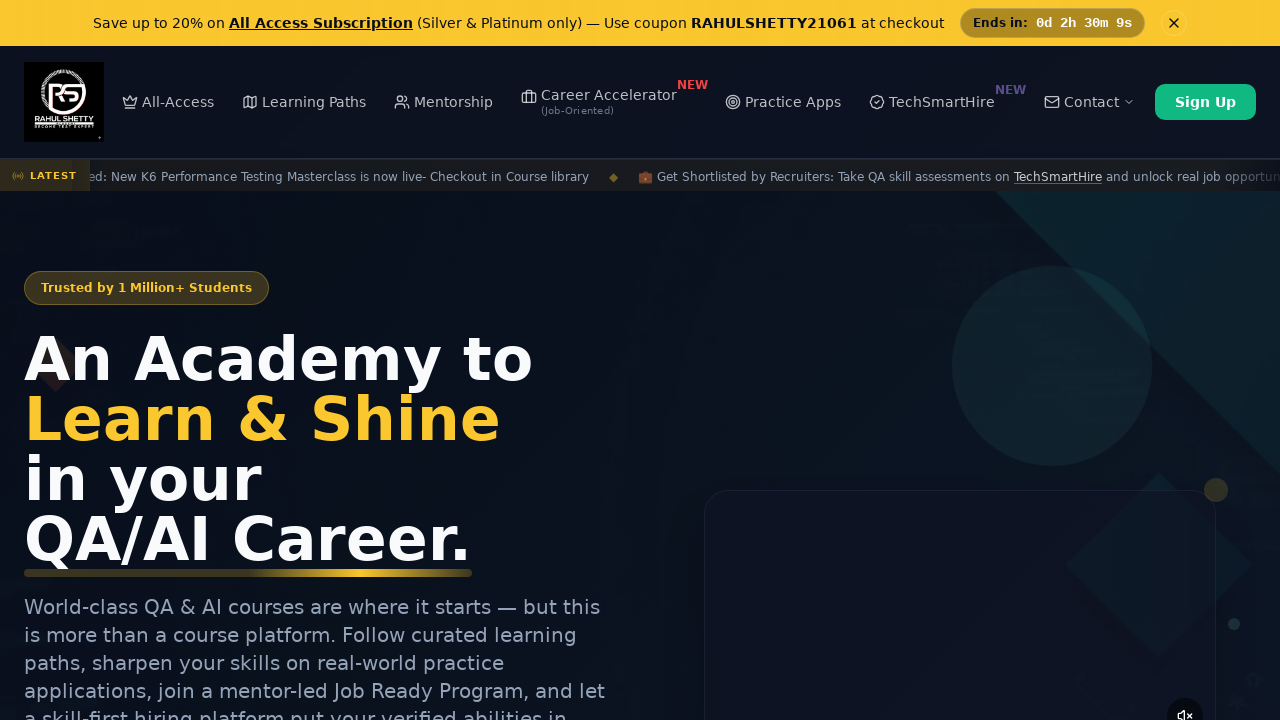

Navigated forward to next page in browser history
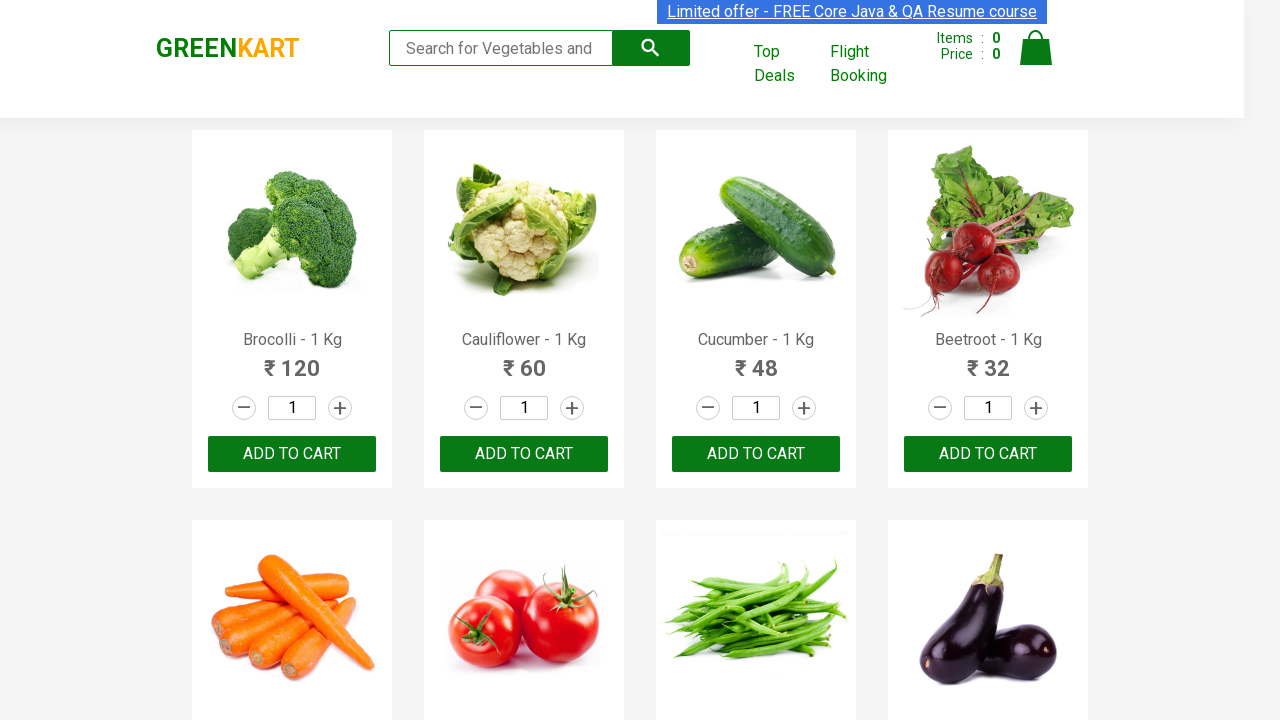

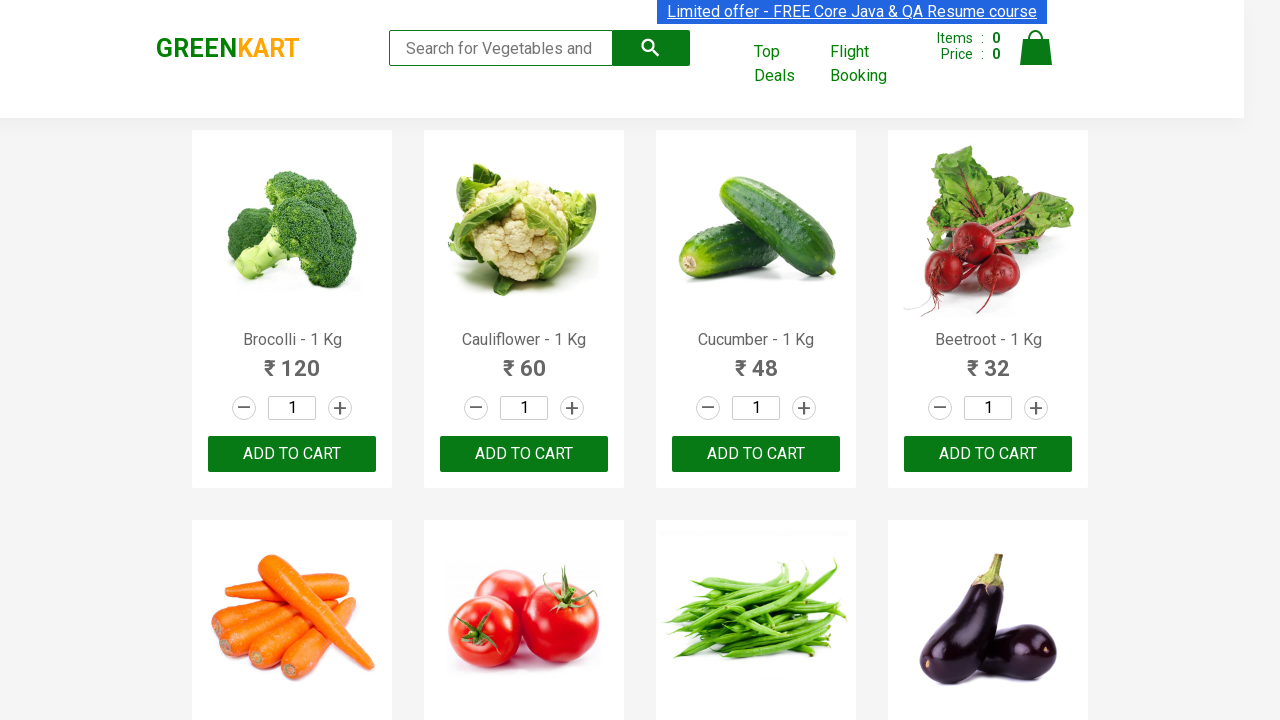